Tests confirmation popup handling by clicking a button to trigger an alert, dismissing it (clicking Cancel), and verifying the result text displays the expected message.

Starting URL: http://demo.automationtesting.in/Alerts.html

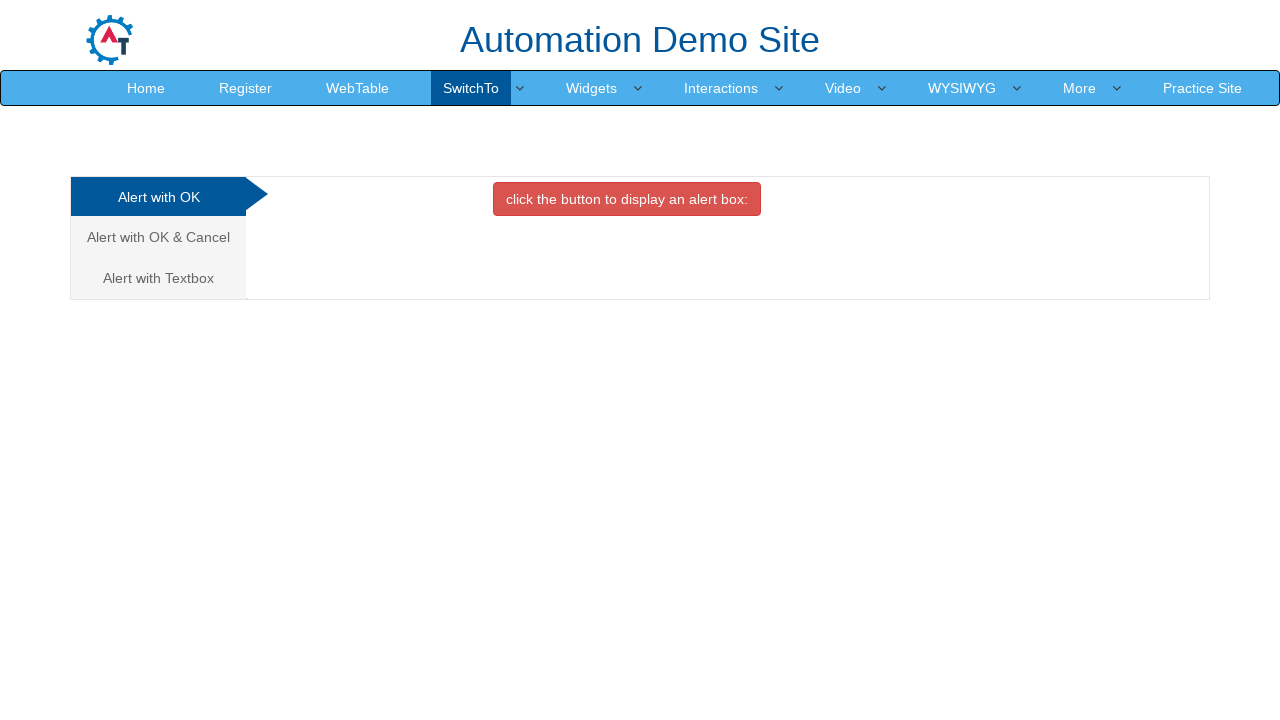

Clicked on the 'Alert with OK & Cancel' tab at (158, 237) on (//a[@class='analystic'])[2]
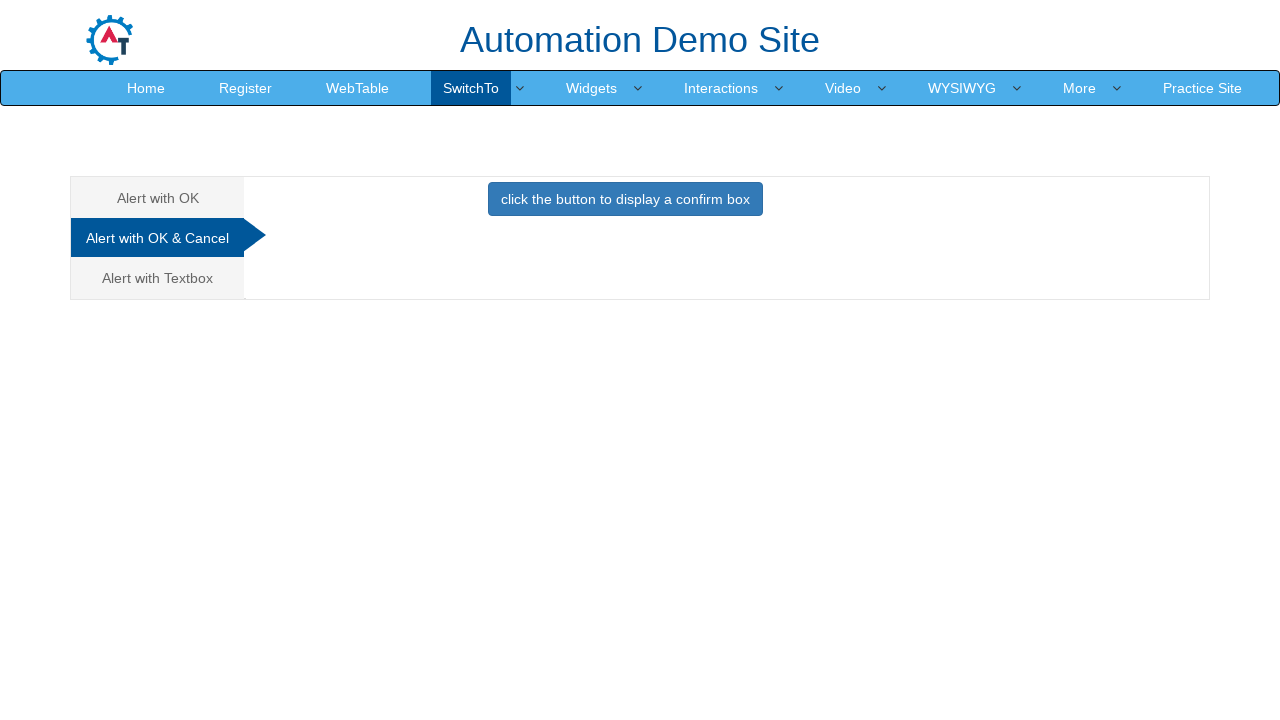

Clicked button to trigger confirmation popup at (625, 199) on button.btn.btn-primary
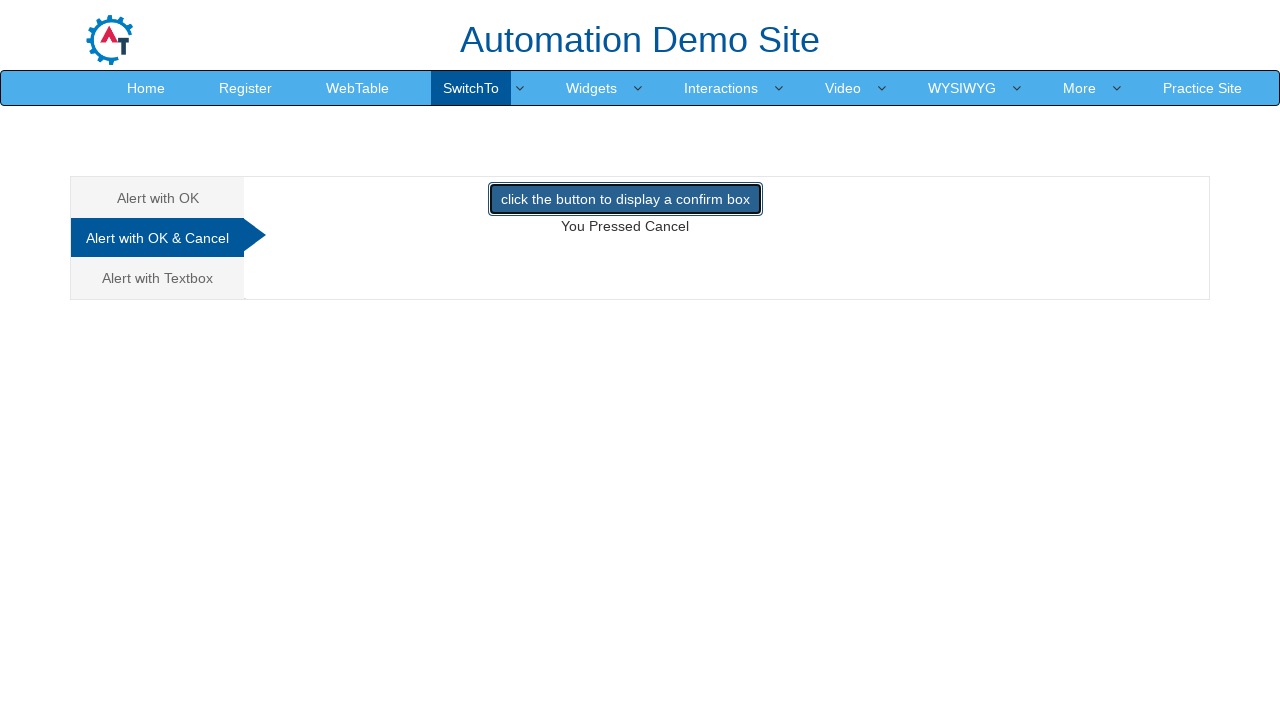

Set up dialog handler to dismiss confirmation popup by clicking Cancel
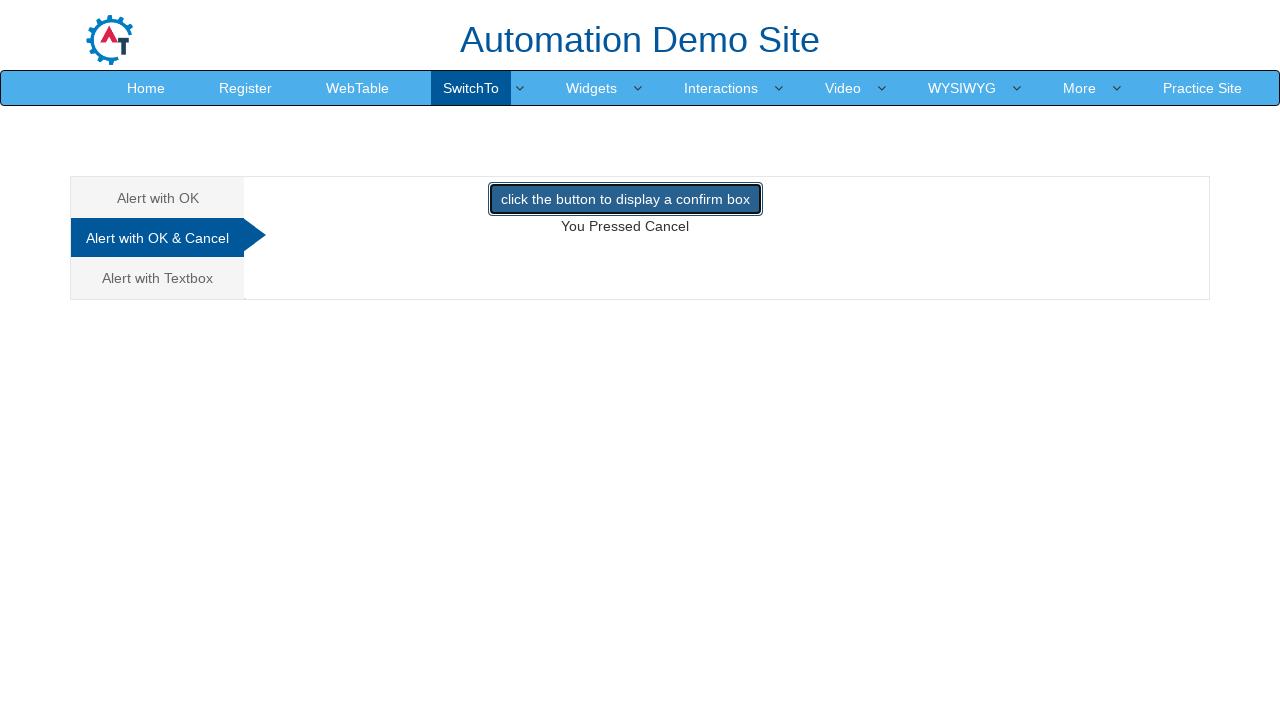

Waited for result text element to appear
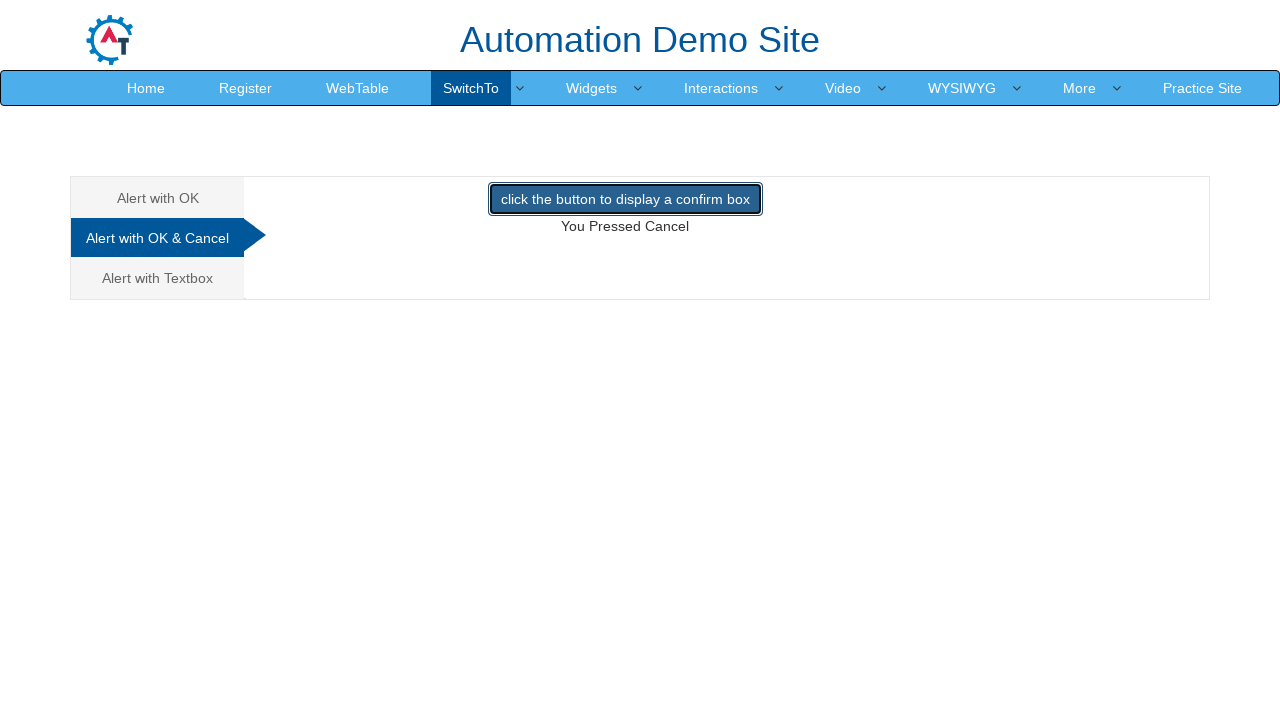

Retrieved result text: 'You Pressed Cancel'
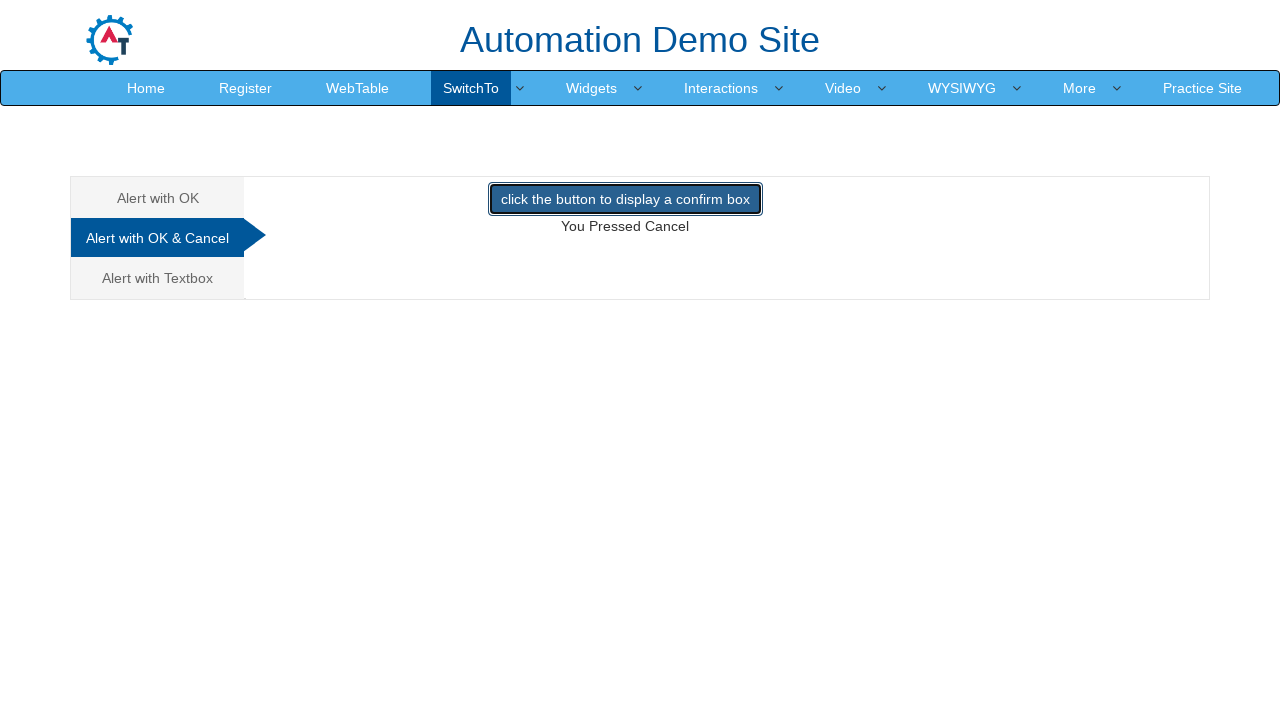

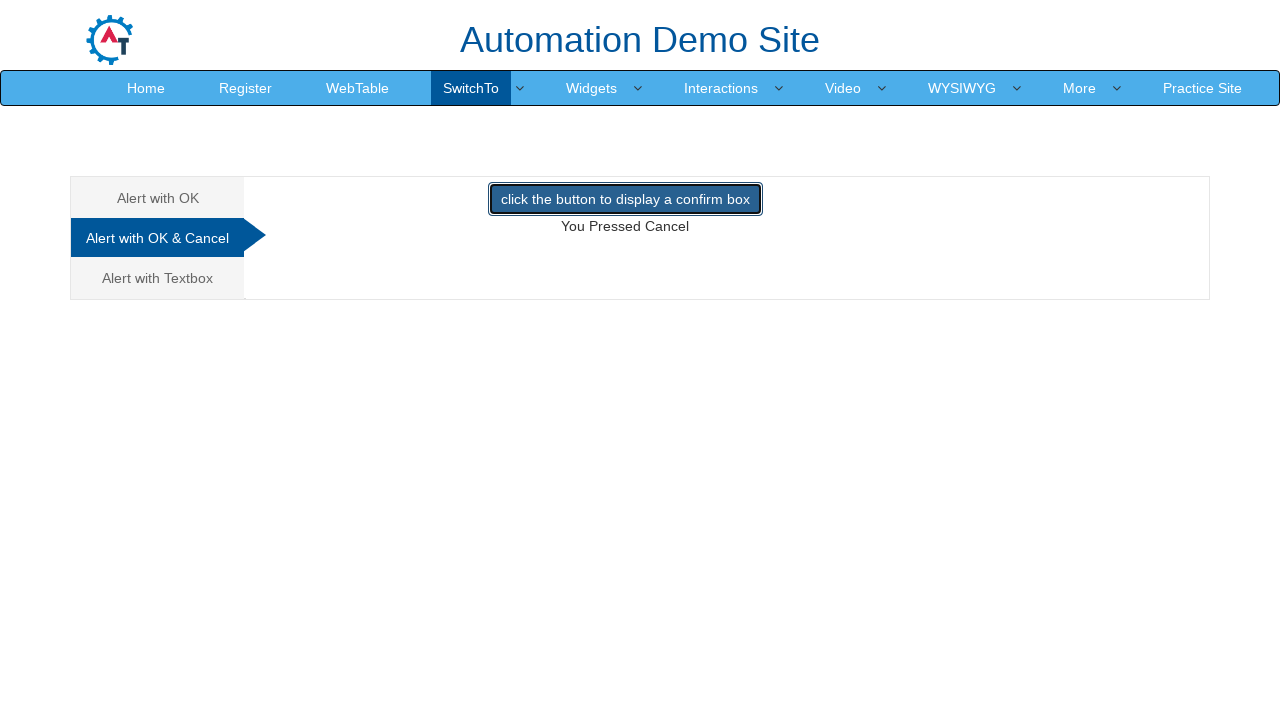